Tests handling of a modal popup on dehieu.vn by closing it if displayed

Starting URL: https://dehieu.vn/

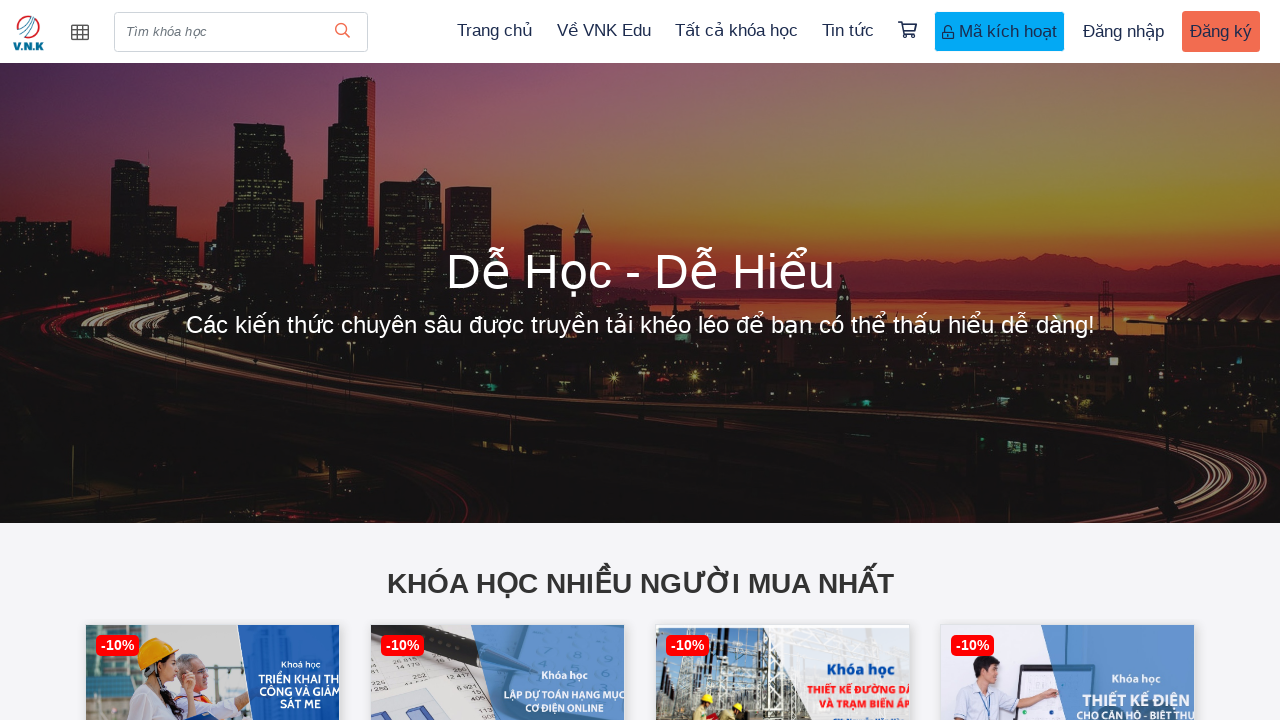

Located modal popup element
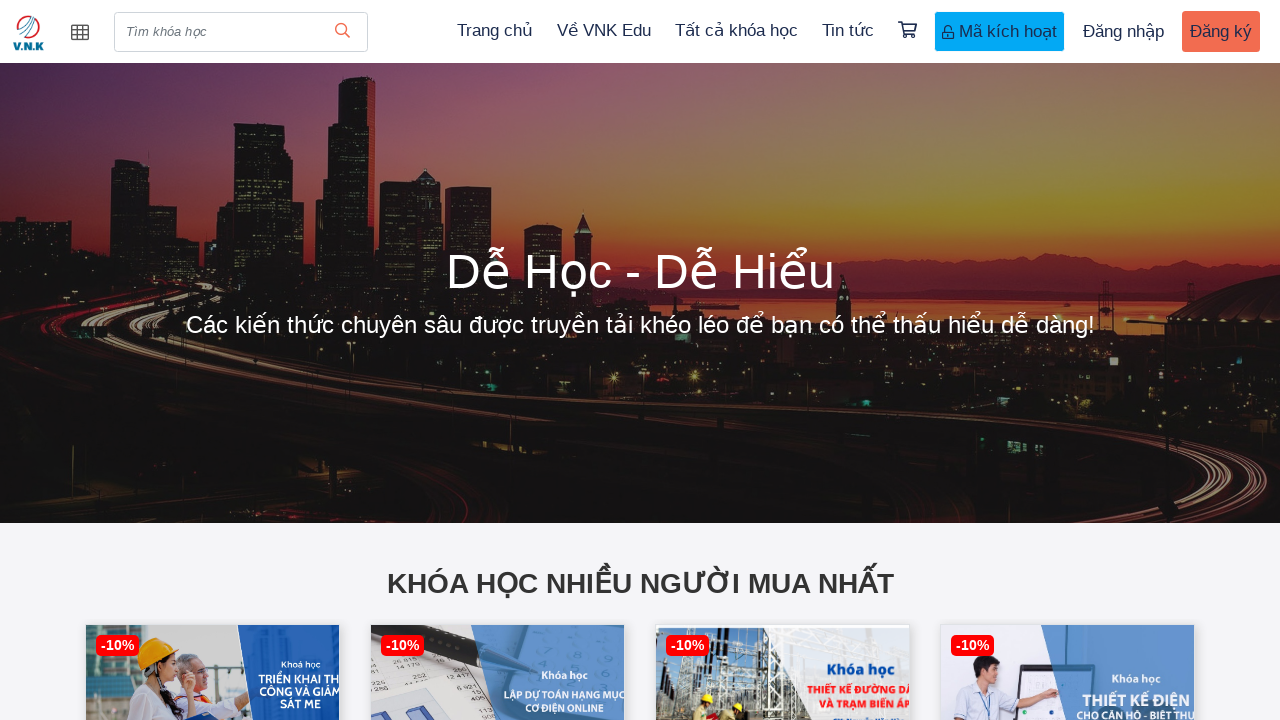

Modal popup is not visible
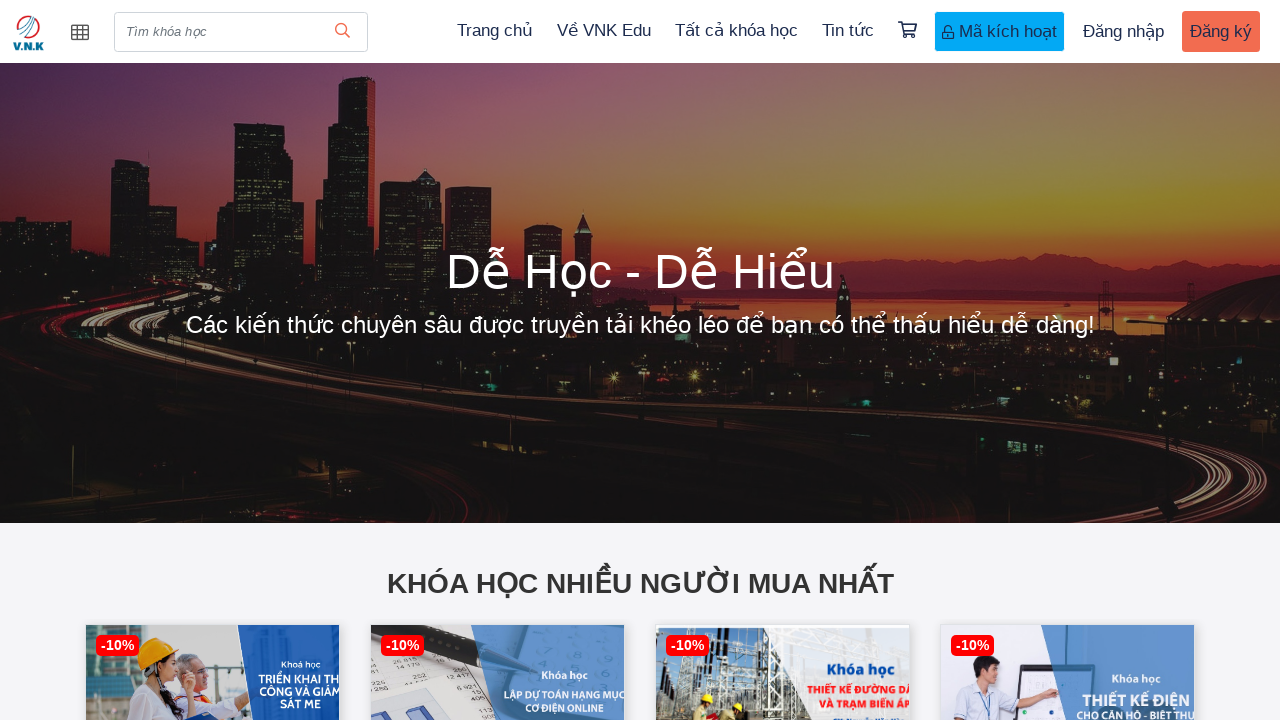

Verified modal popup element is attached to DOM
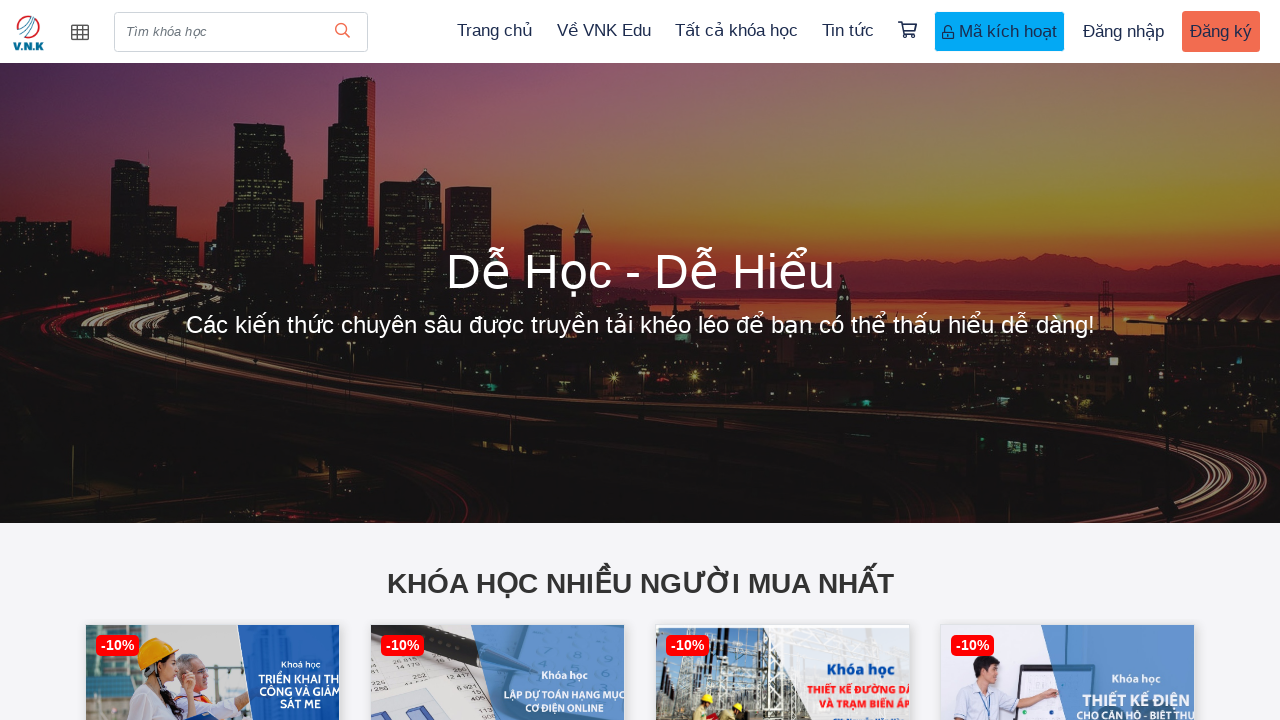

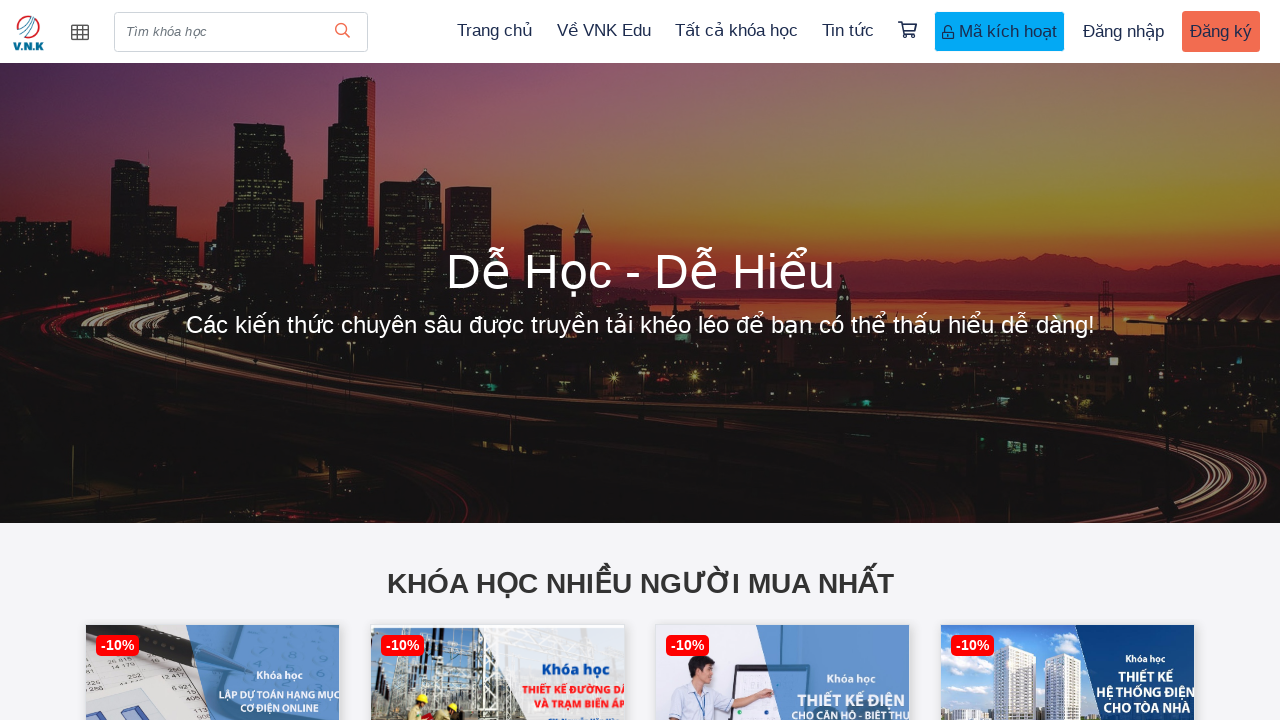